Navigates to the DemoBlaze website homepage

Starting URL: https://www.demoblaze.com/

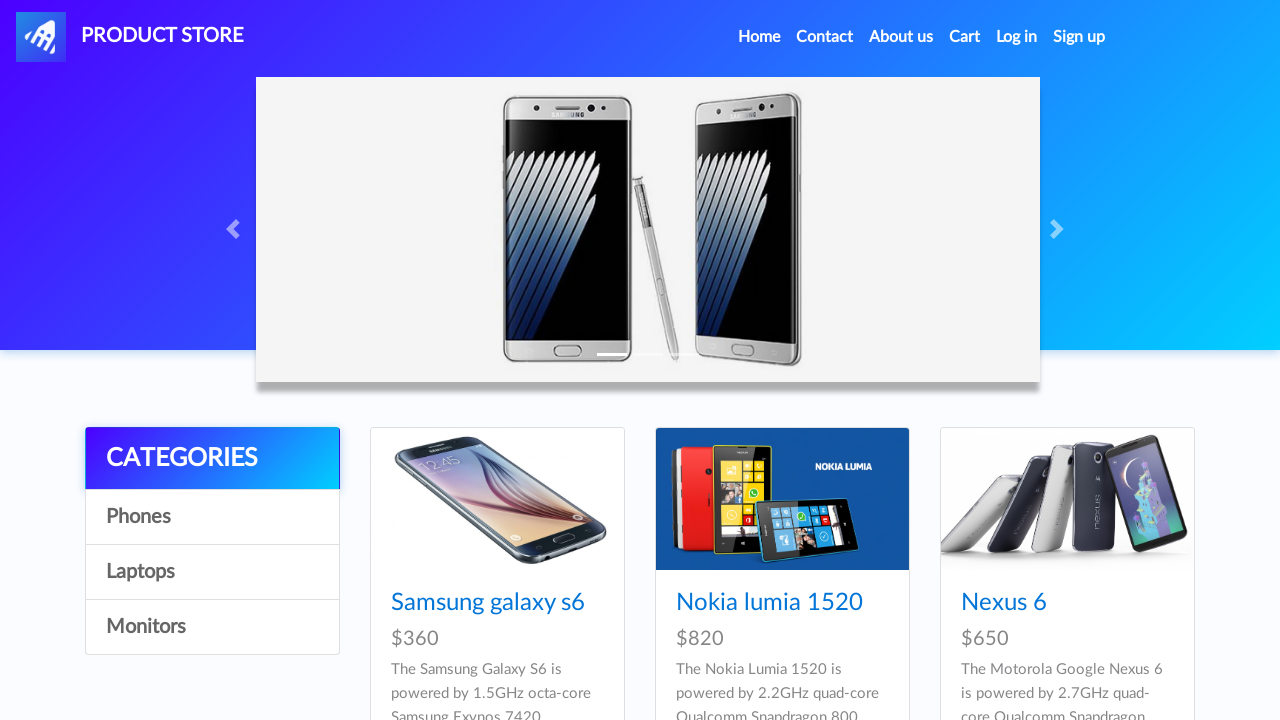

Navigated to DemoBlaze homepage
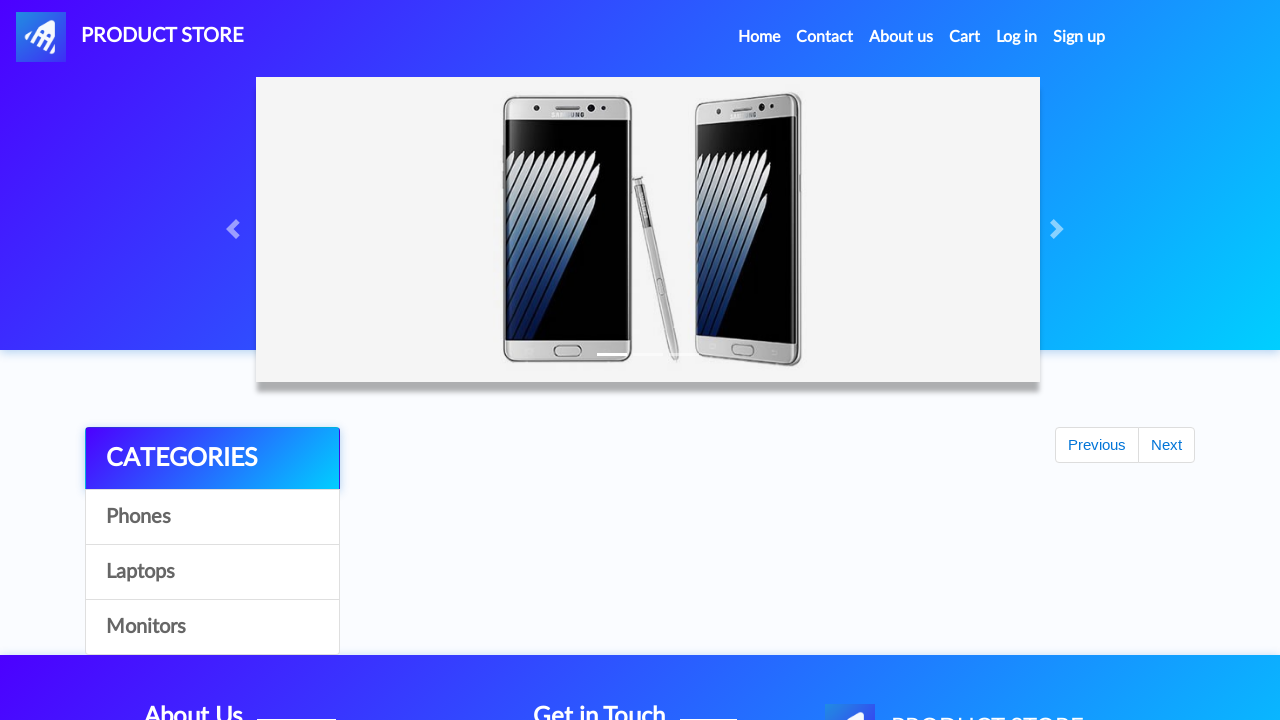

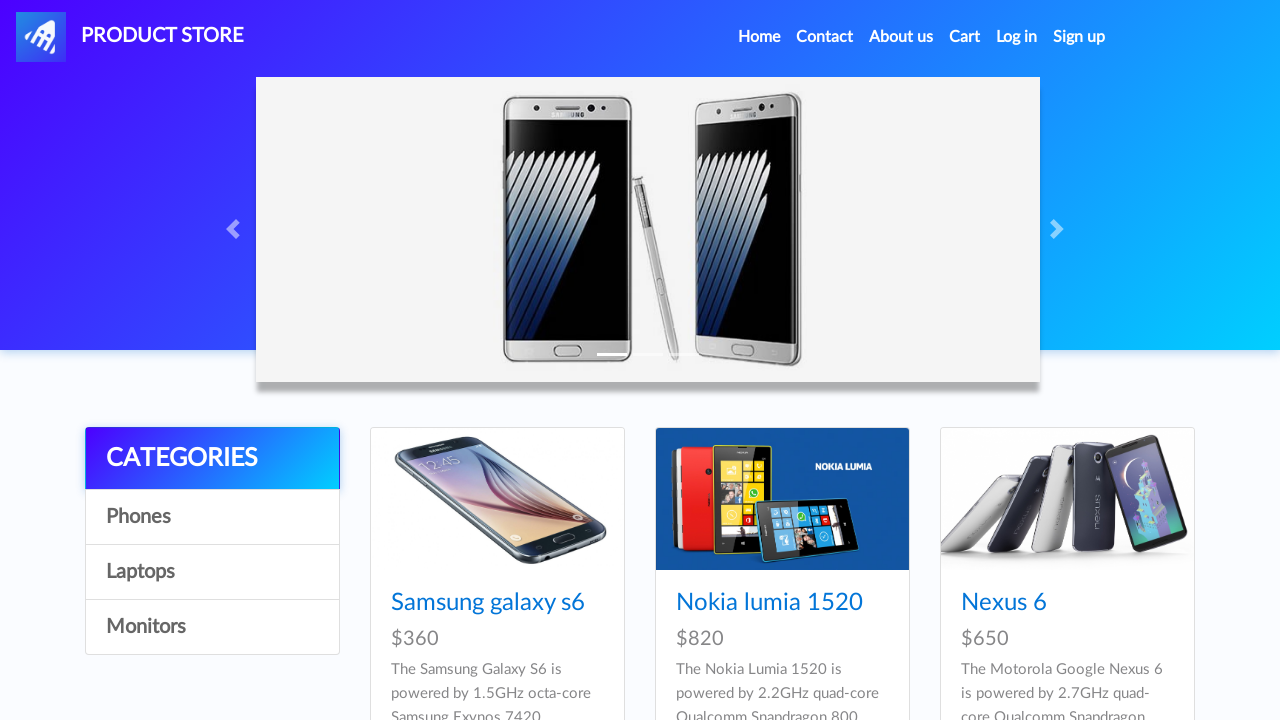